Tests right-click context menu functionality by performing a context click action on a specific element

Starting URL: https://swisnl.github.io/jQuery-contextMenu/demo.html

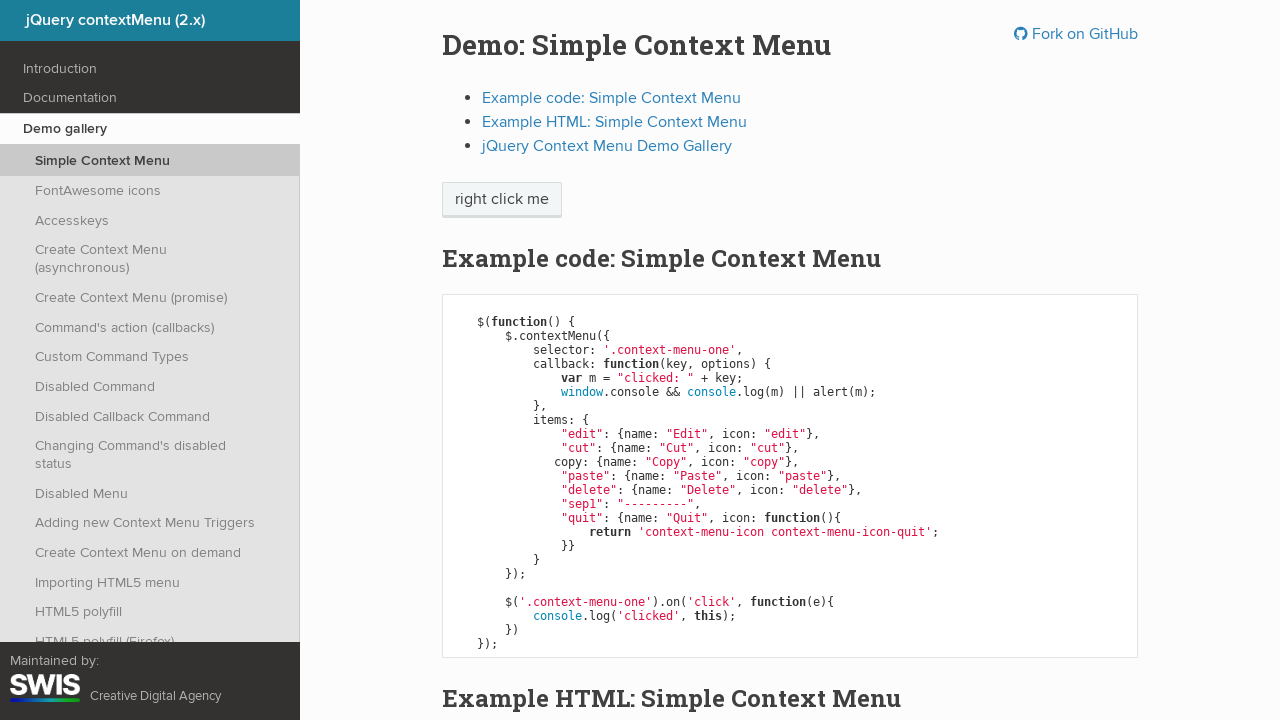

Located the element to right-click using XPath
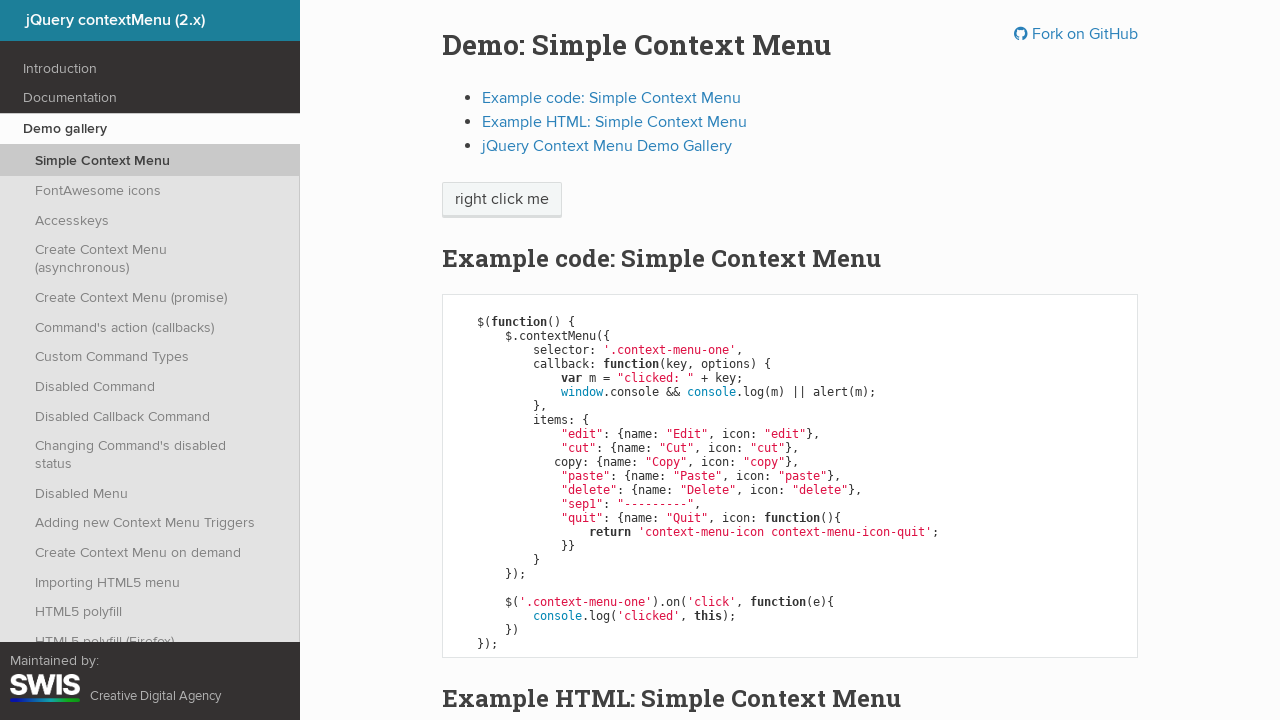

Performed right-click context menu action on the element at (502, 200) on xpath=/html/body/div/section/div/div/div/p/span
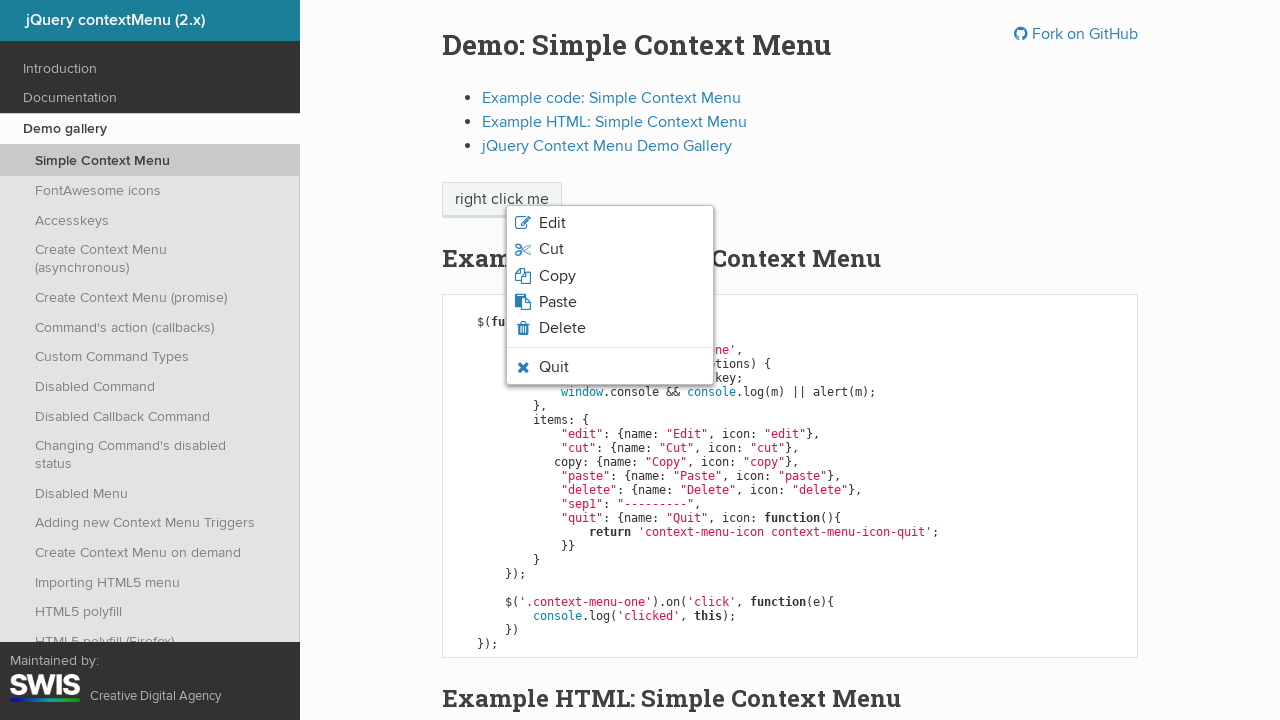

Context menu appeared and became visible
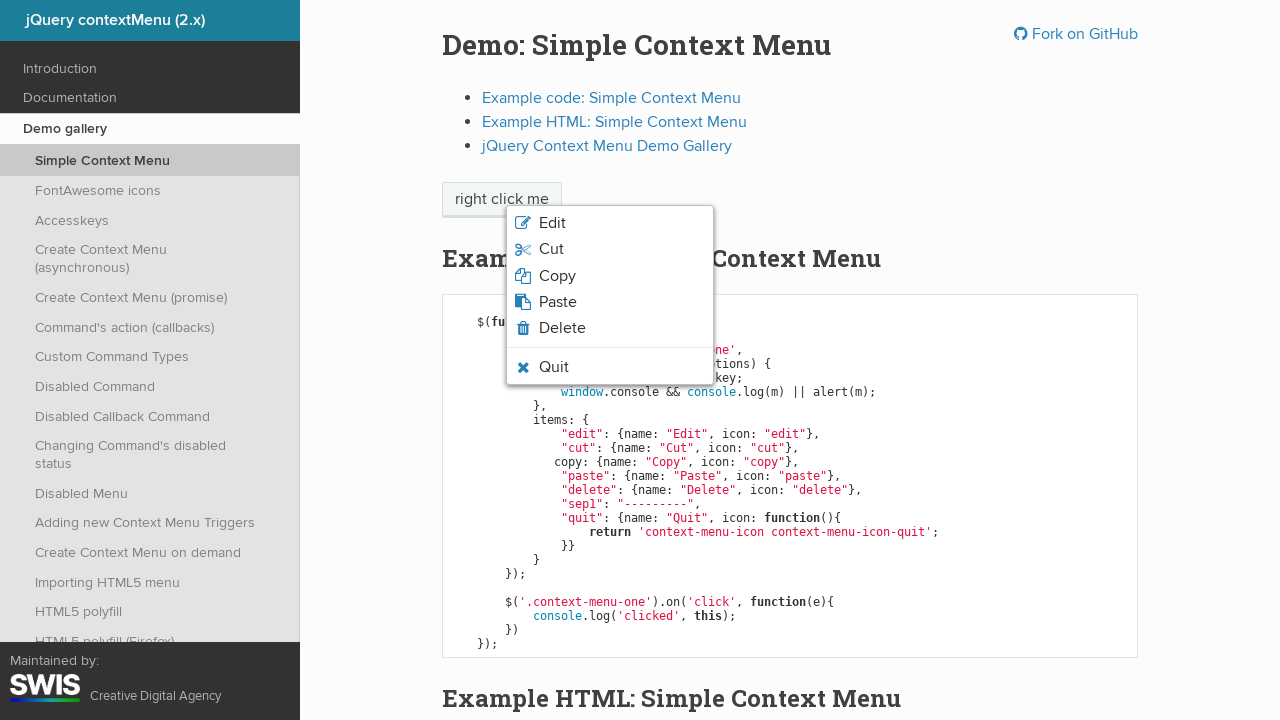

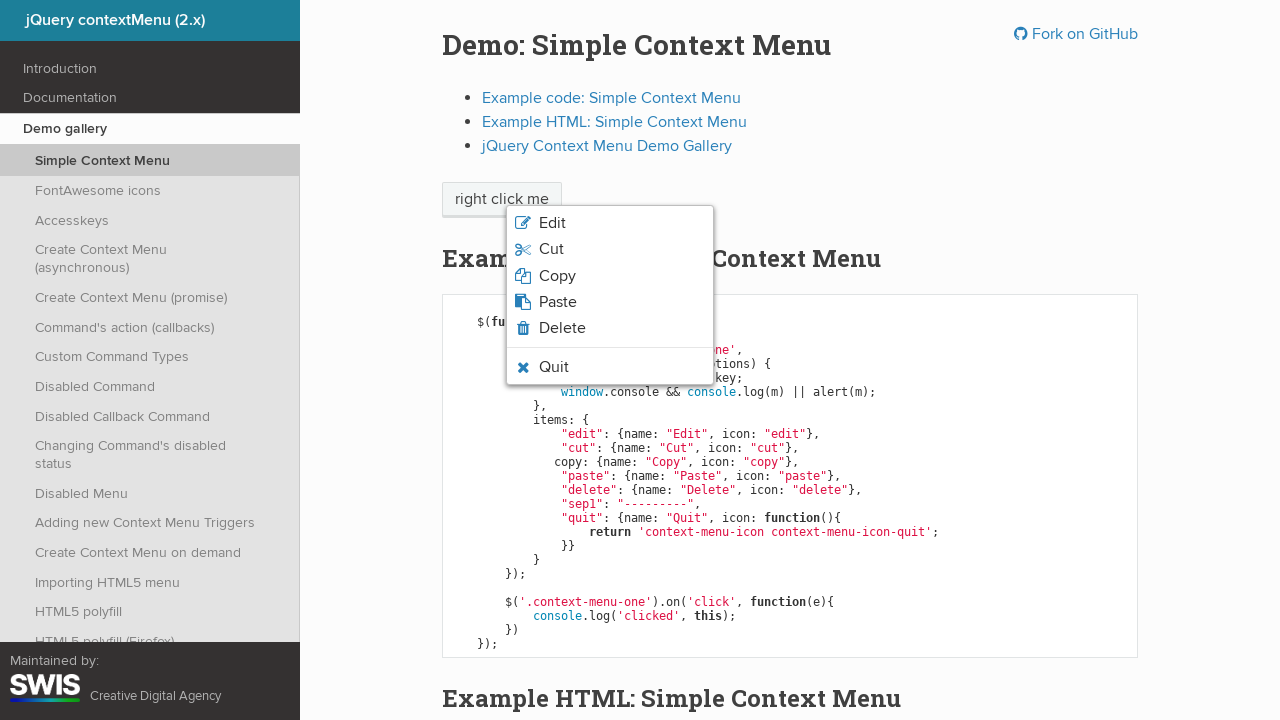